Tests registration form by filling all input fields and verifying successful submission

Starting URL: http://suninjuly.github.io/registration1.html

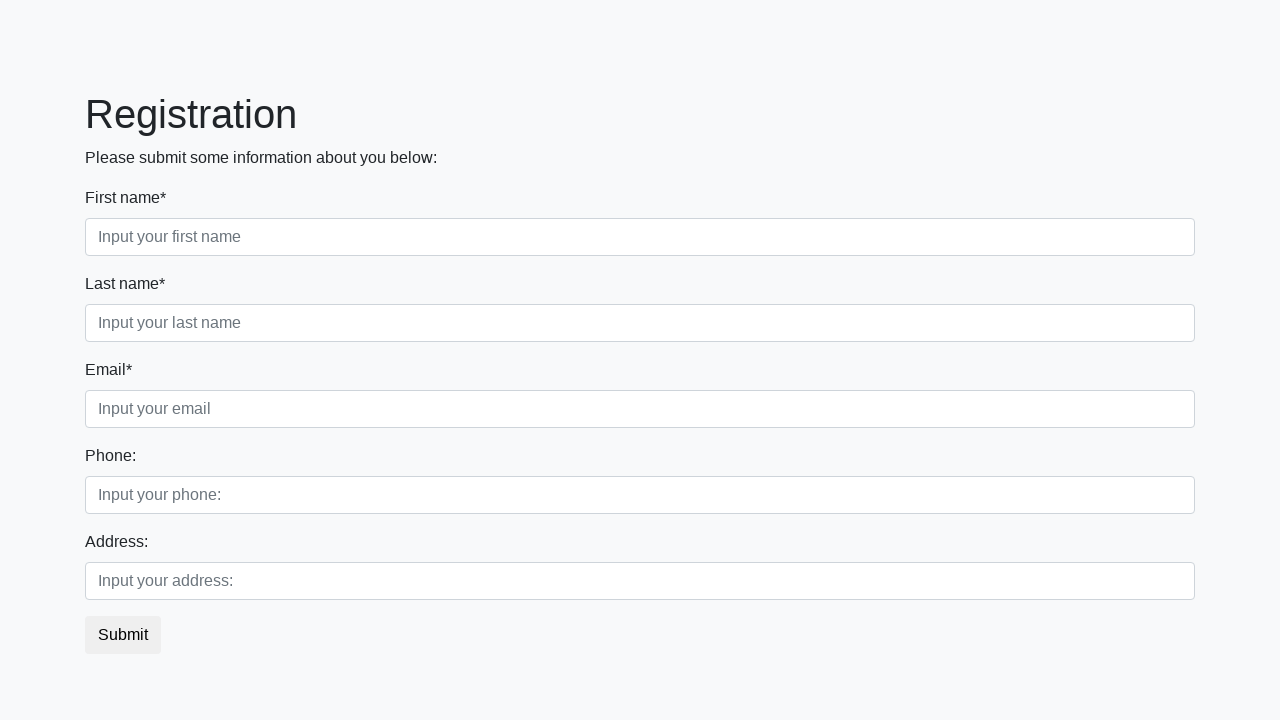

Retrieved all input fields from the registration form
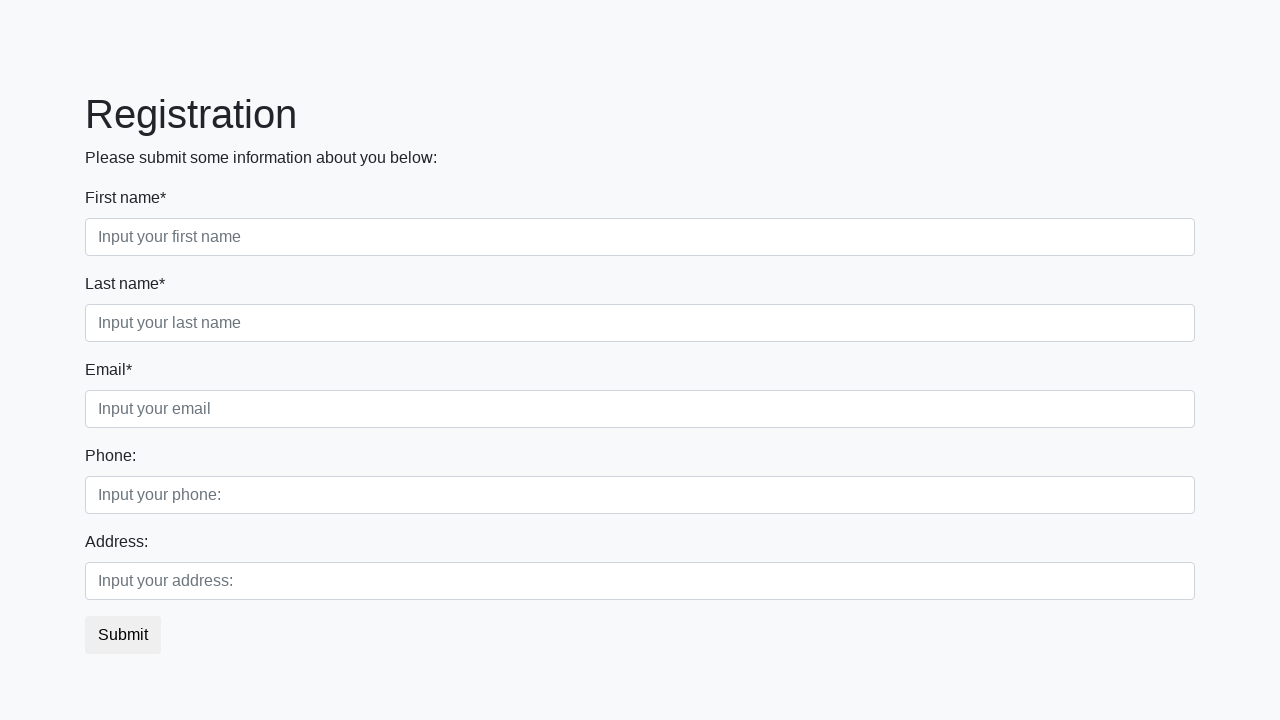

Filled an input field with 'Sample'
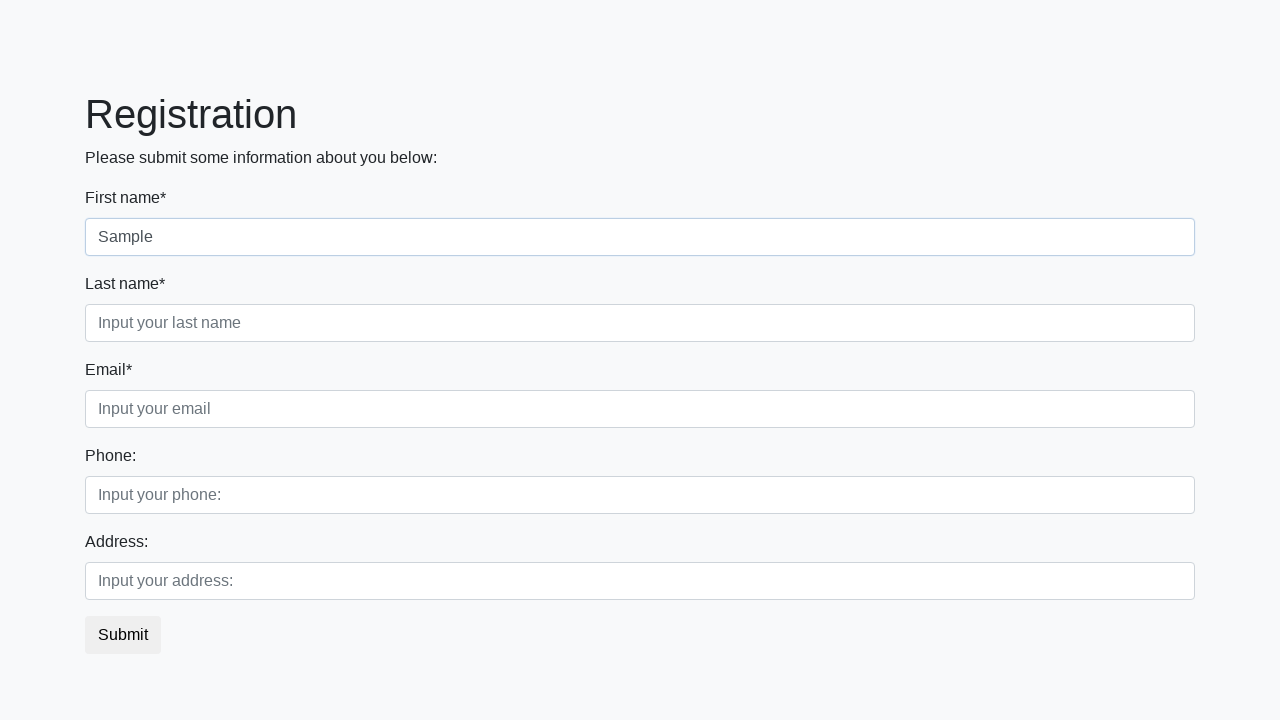

Filled an input field with 'Sample'
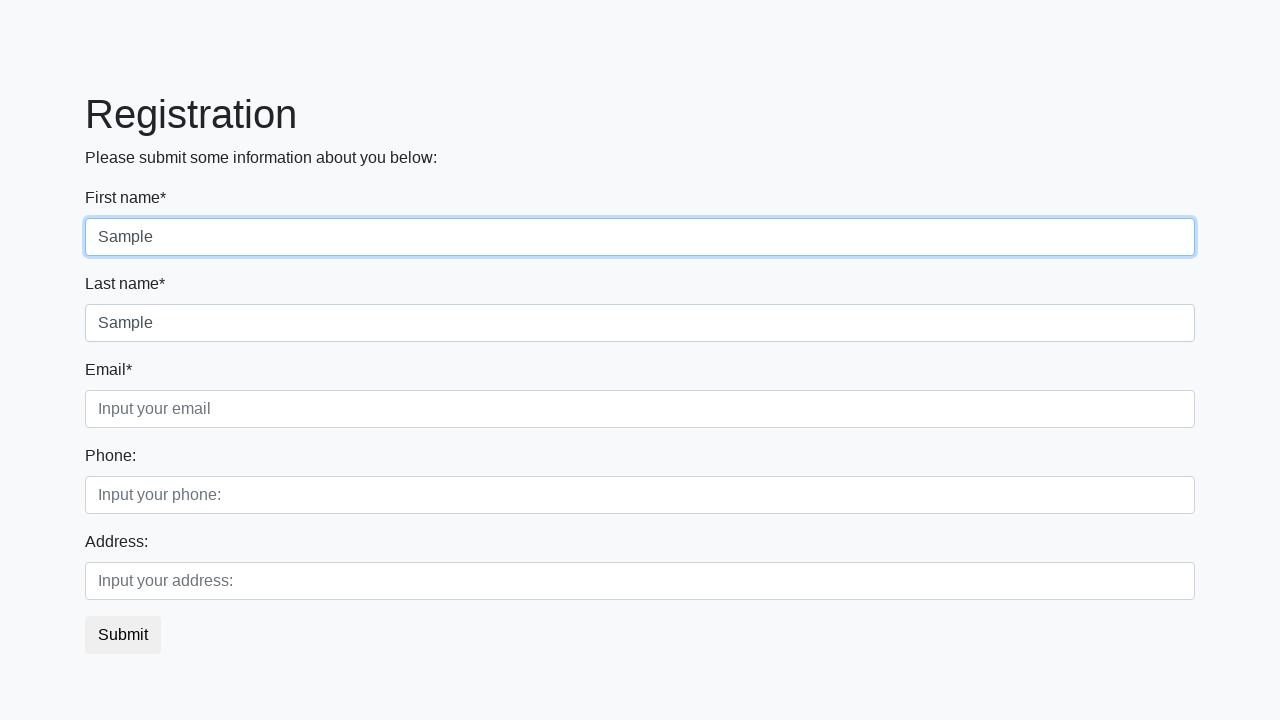

Filled an input field with 'Sample'
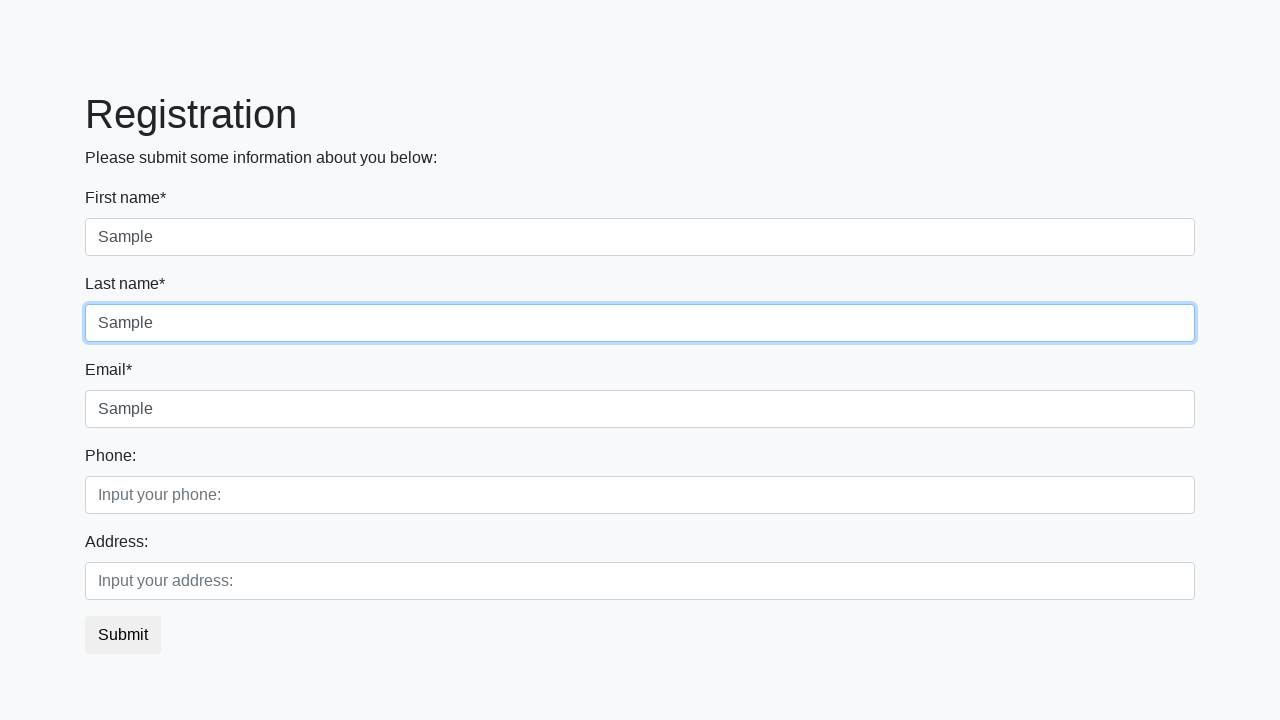

Filled an input field with 'Sample'
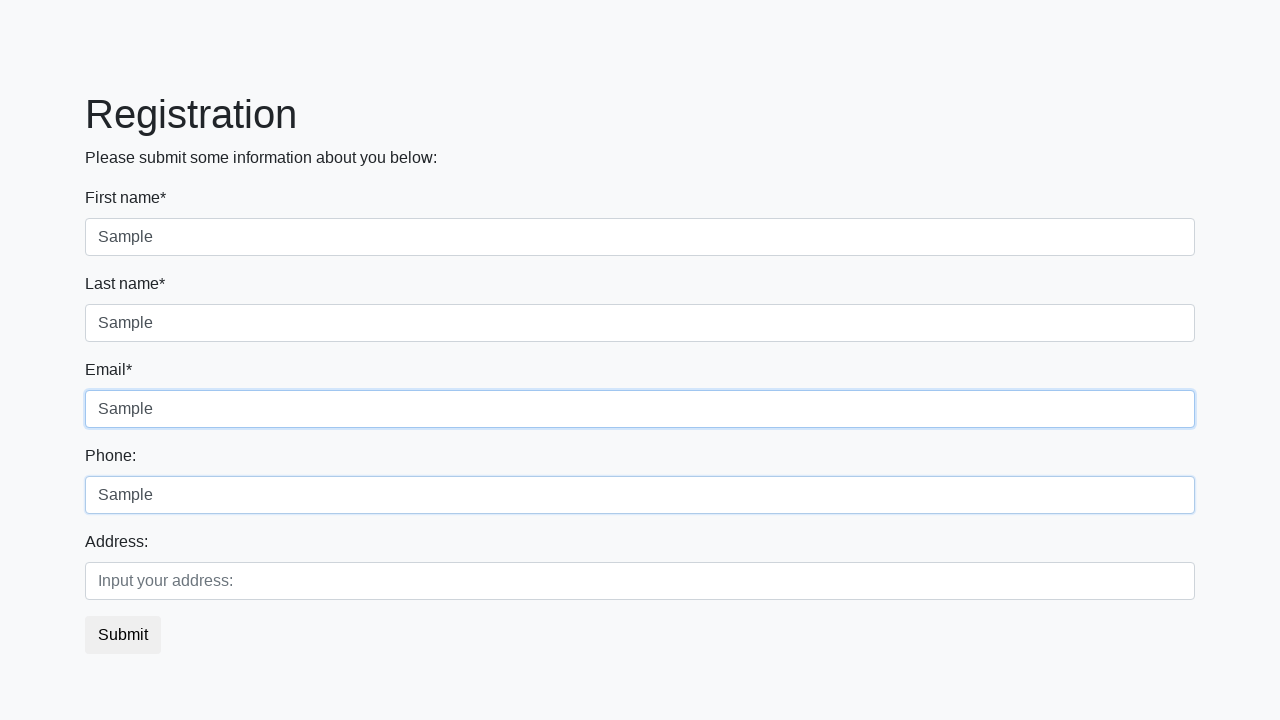

Filled an input field with 'Sample'
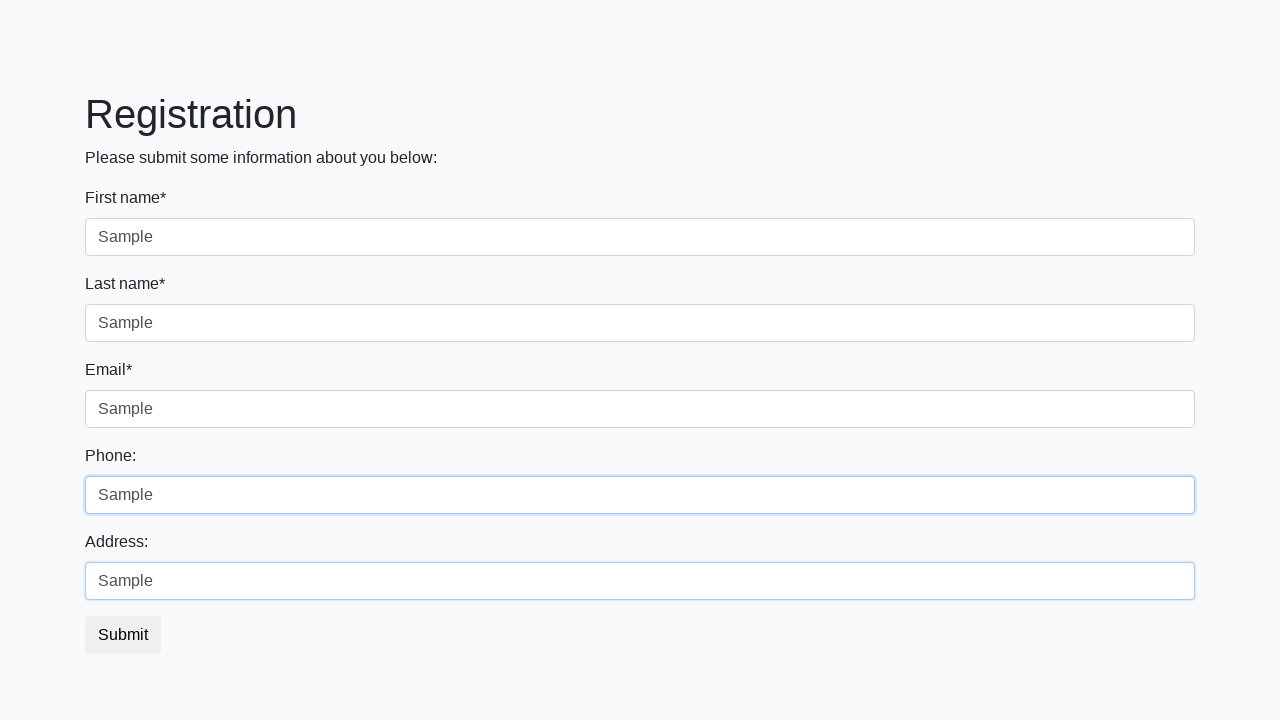

Clicked the submit button at (123, 635) on .btn
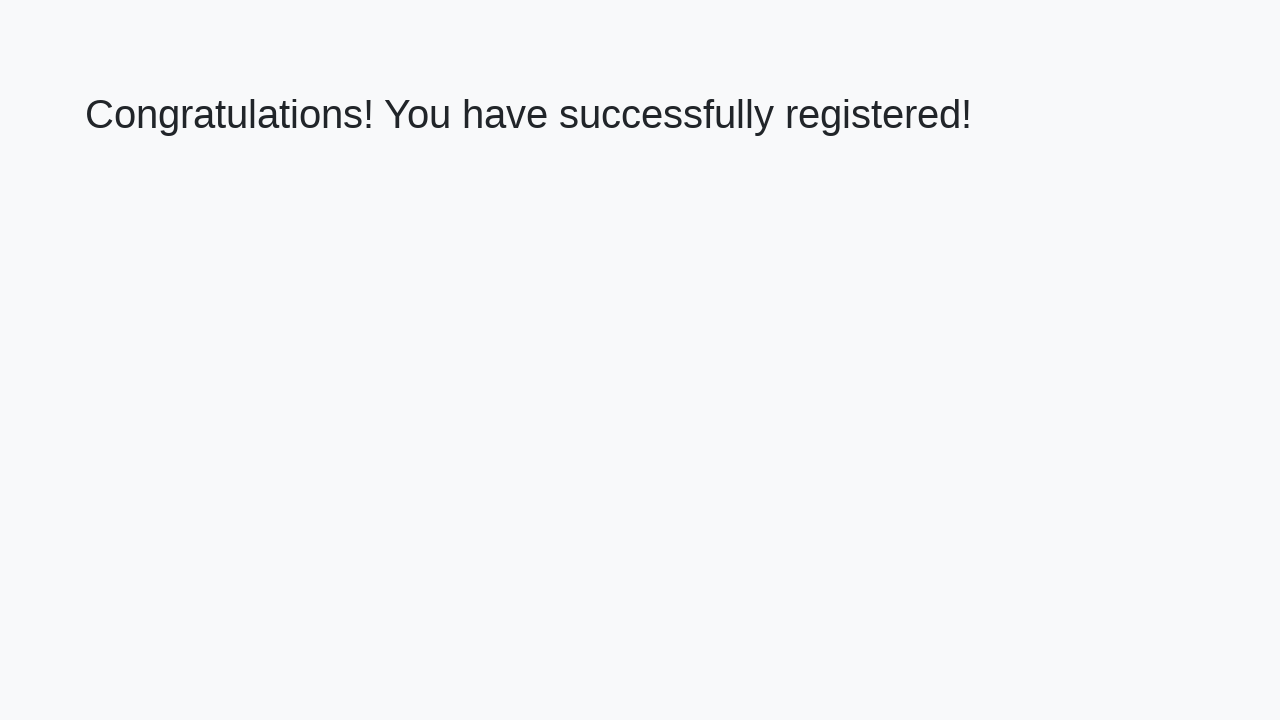

Success message heading loaded
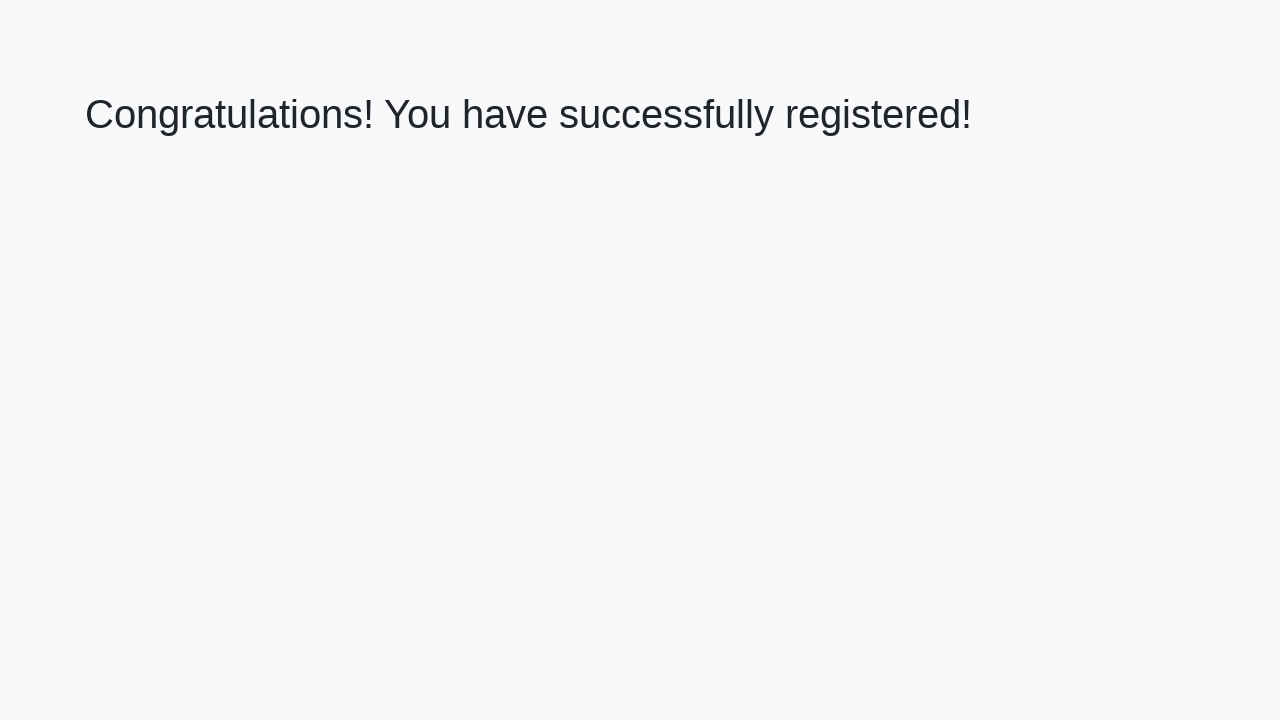

Retrieved success message text
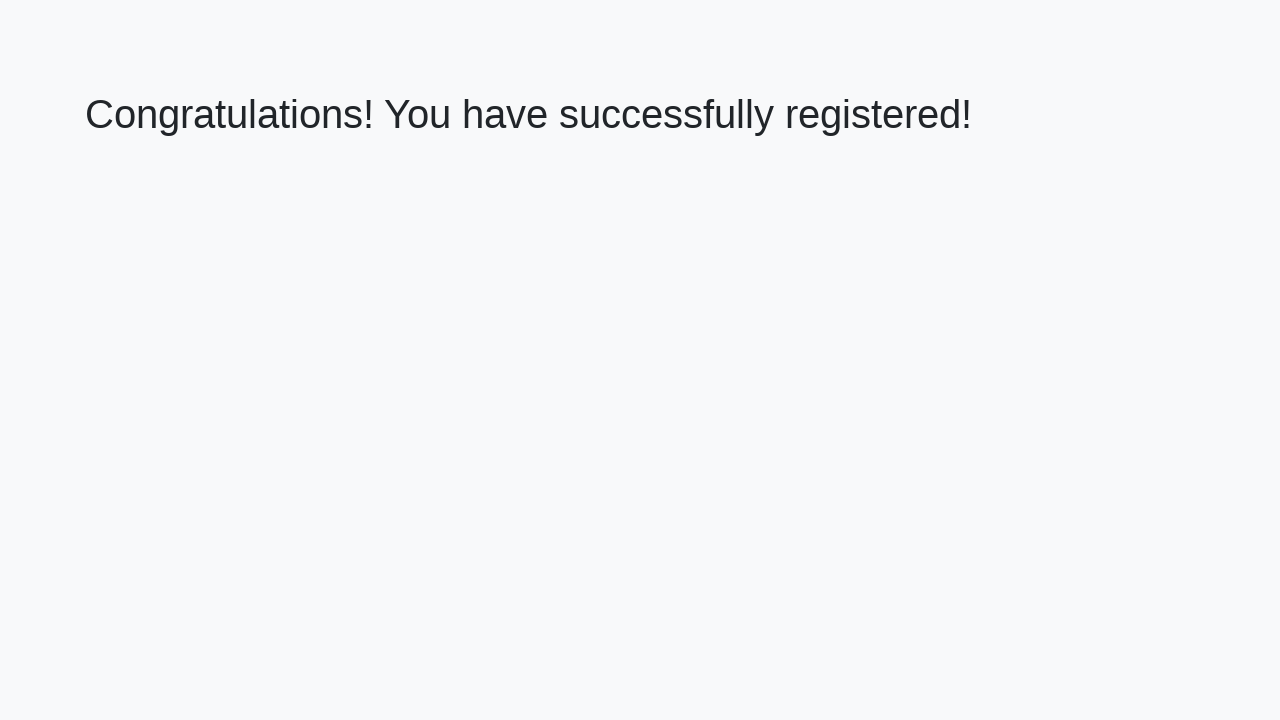

Verified success message: 'Congratulations! You have successfully registered!'
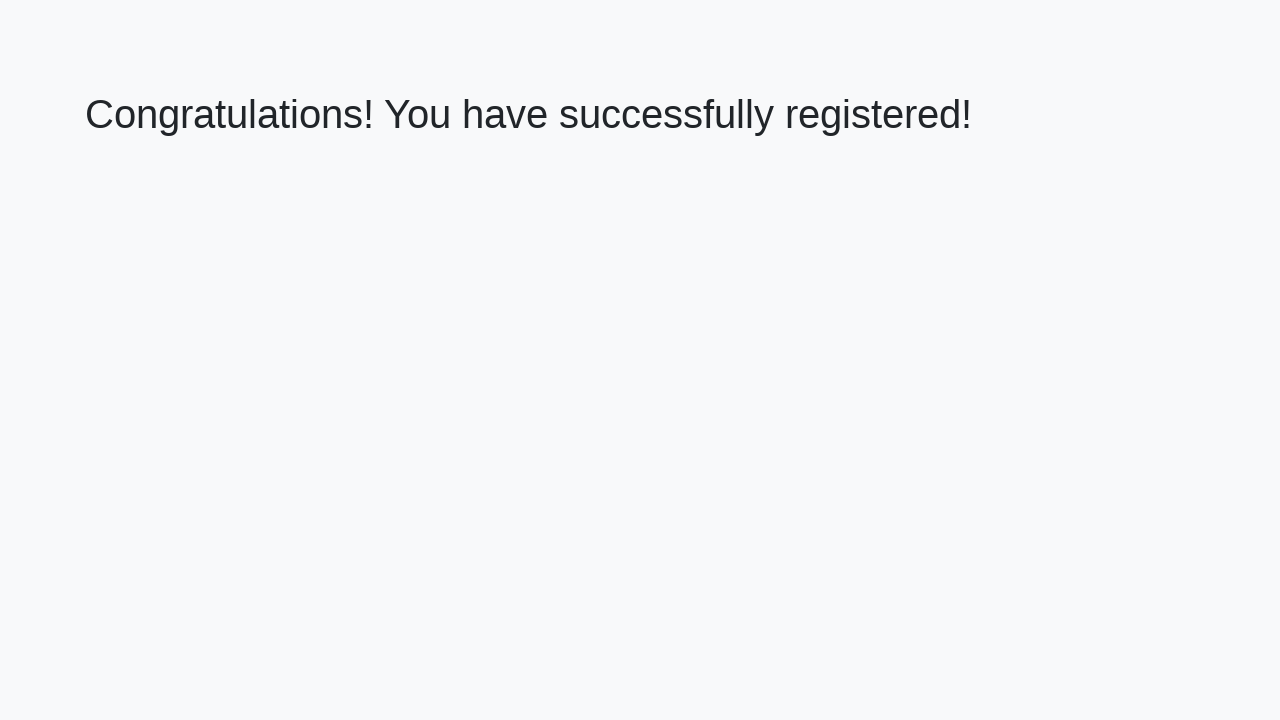

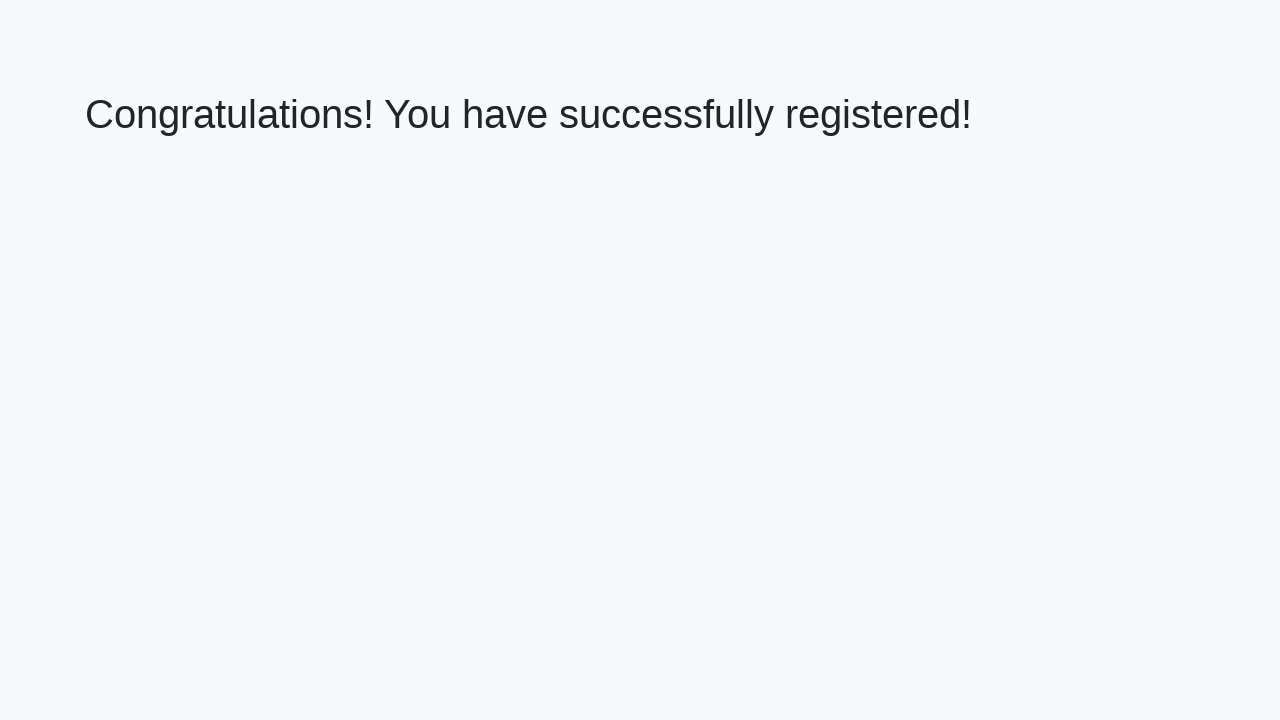